Navigates to Python.org and verifies that upcoming events are displayed in the events widget

Starting URL: https://www.python.org/

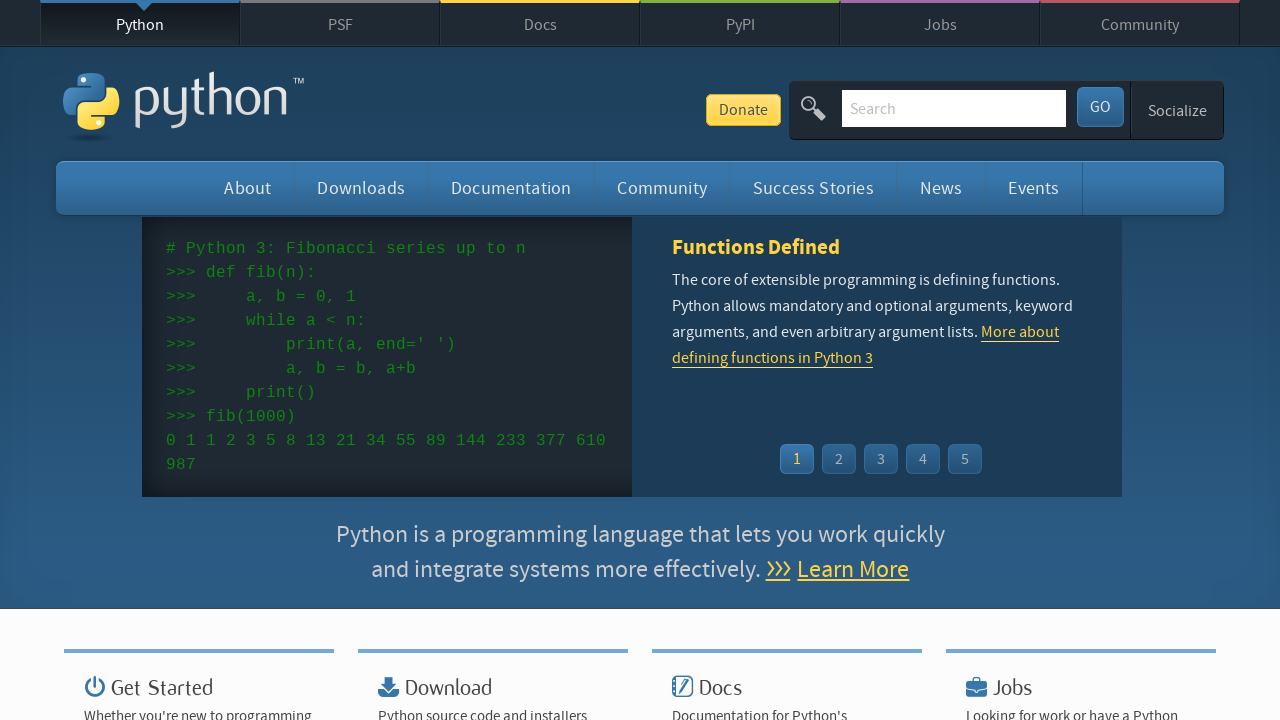

Navigated to https://www.python.org/
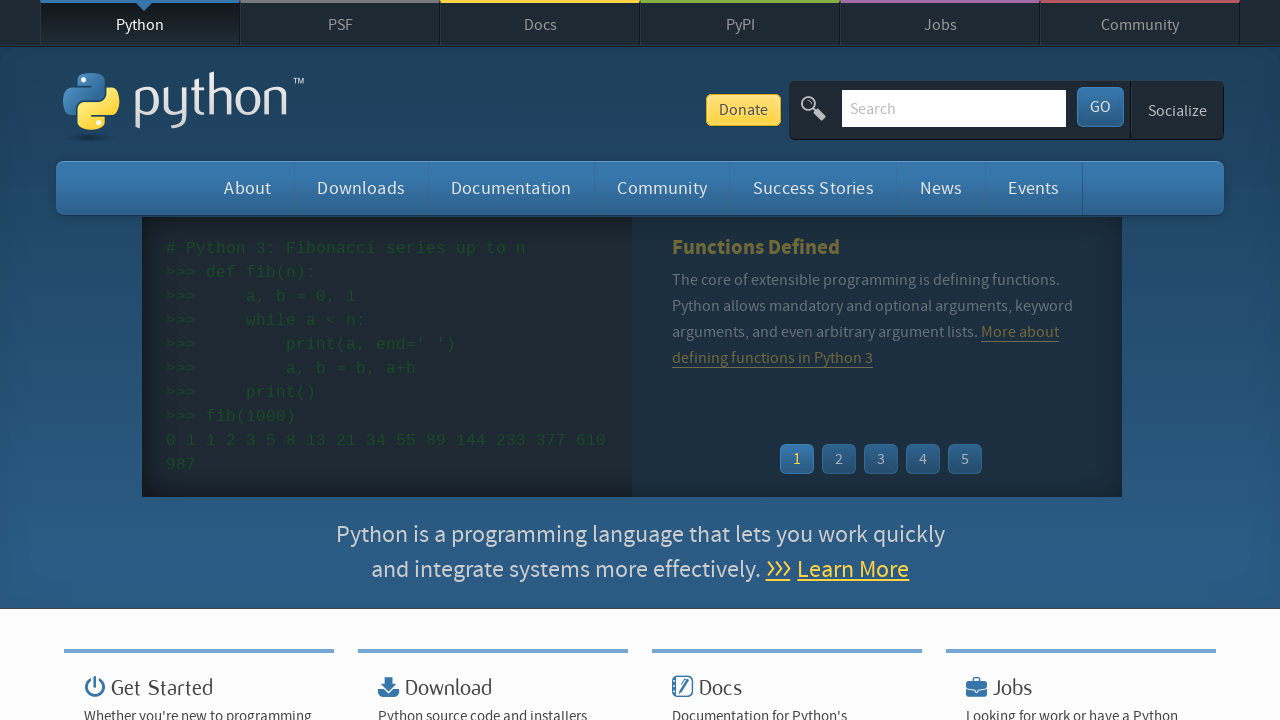

Events widget time element loaded
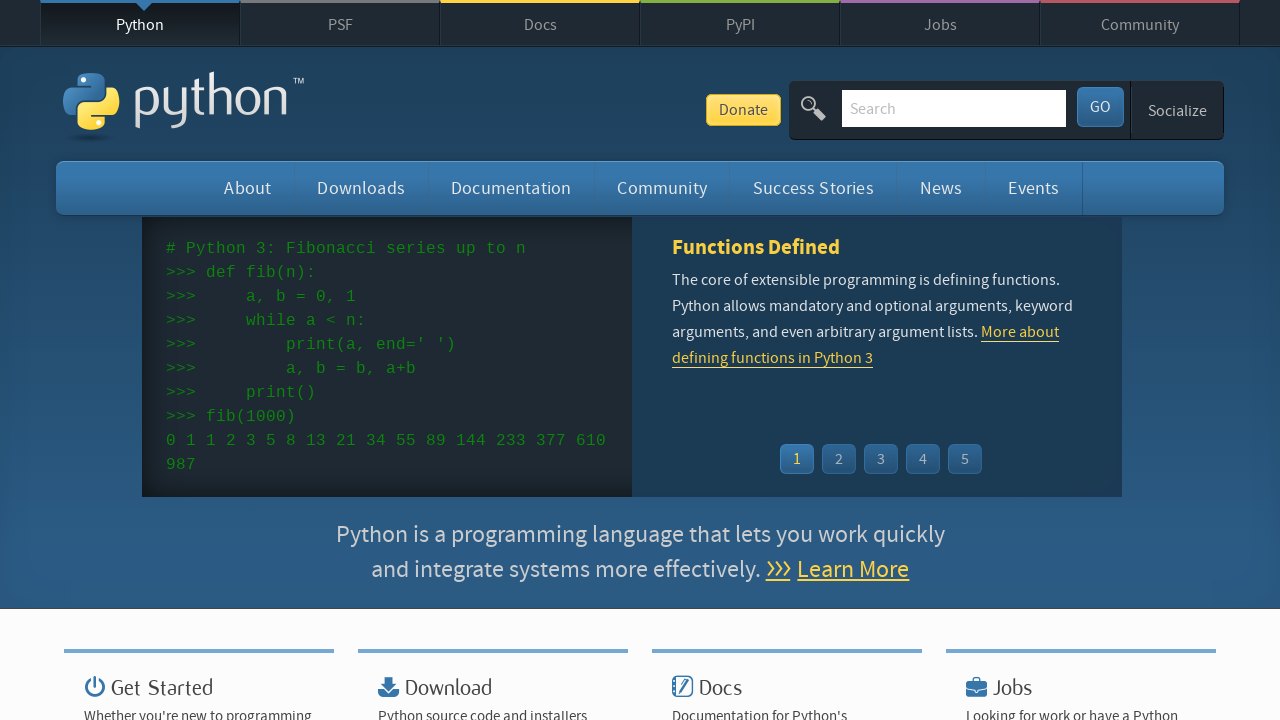

Events widget link element loaded - upcoming events are displayed
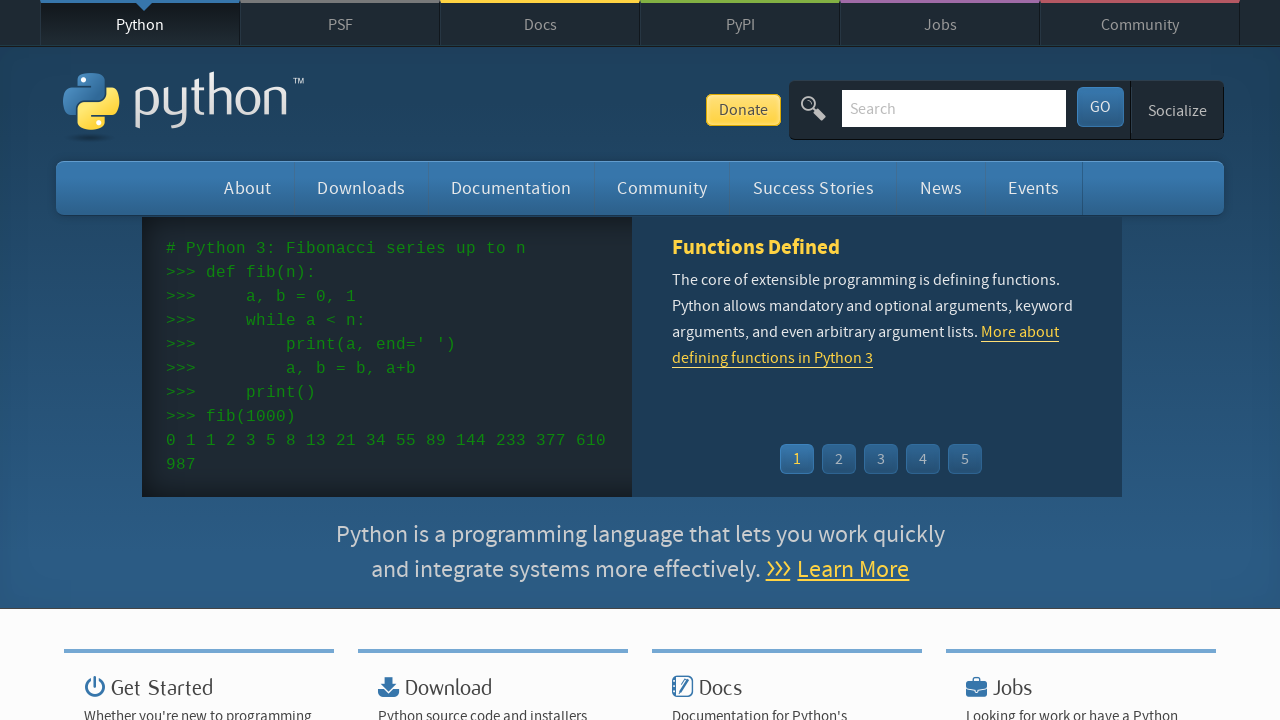

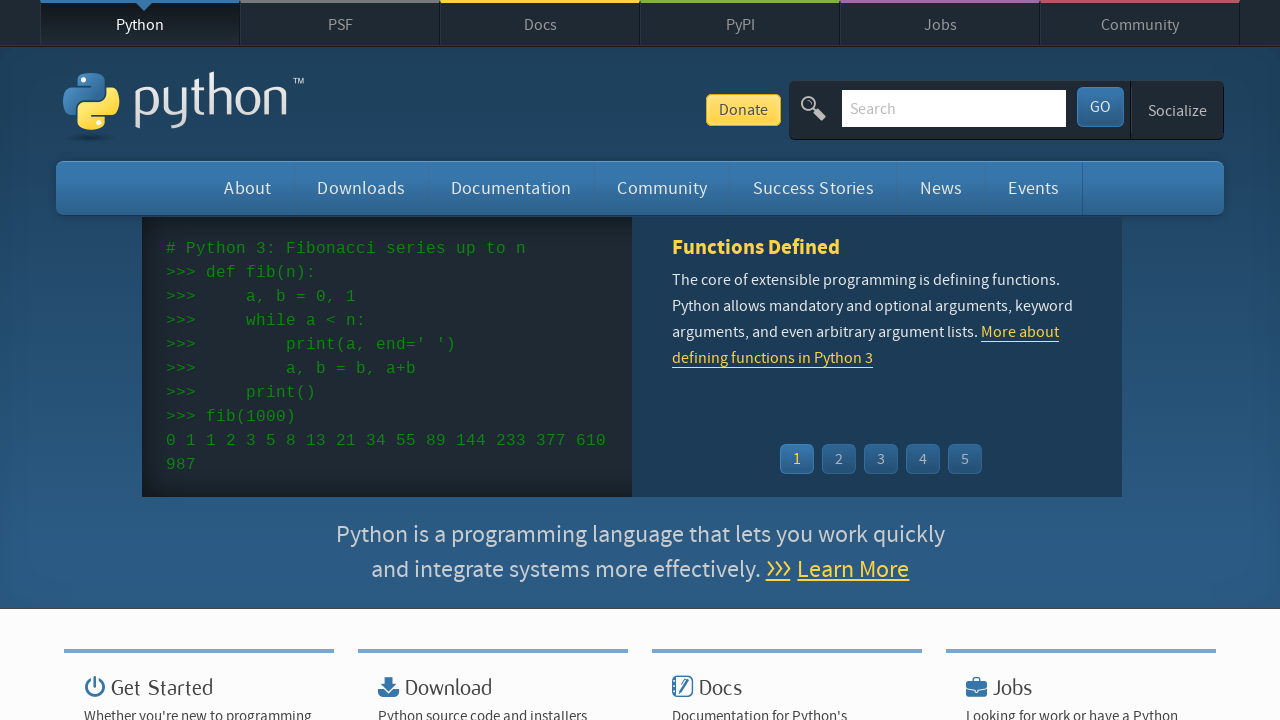